Tests various XPath locator strategies by clicking on window/tab opening buttons using text(), contains(), and starts-with() functions

Starting URL: https://www.letskodeit.com/practice

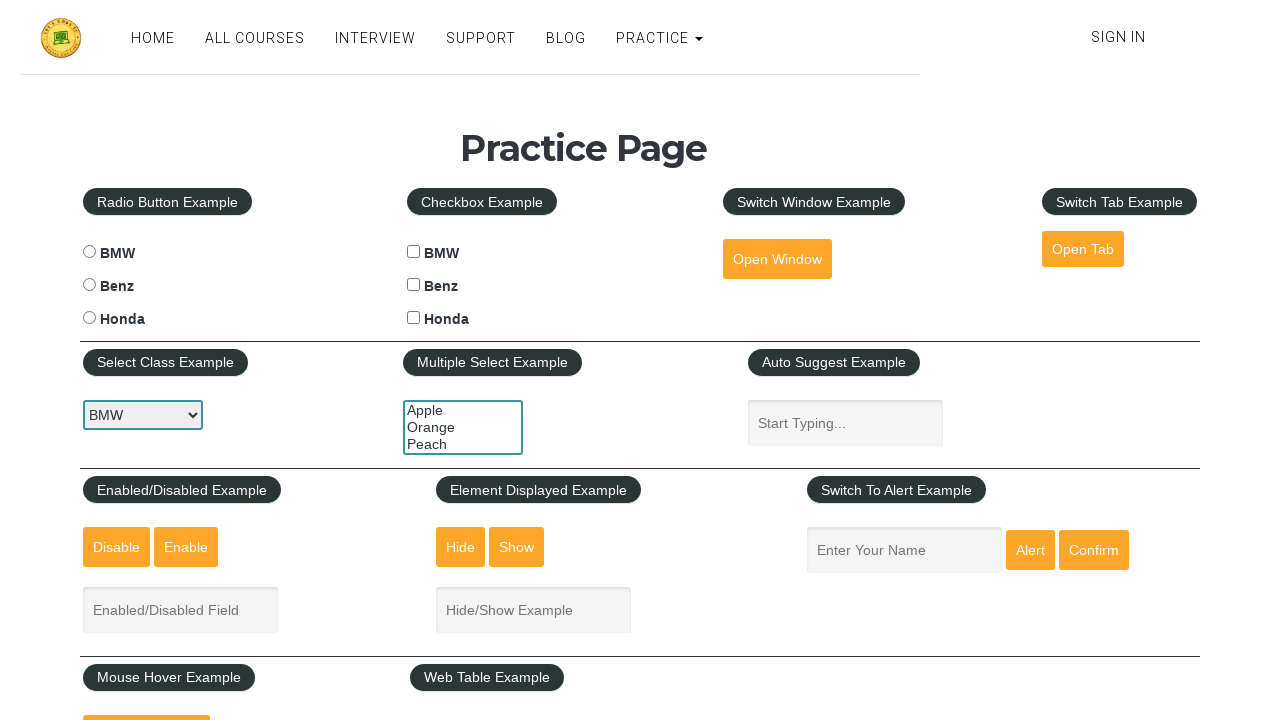

Clicked button with exact text match using text() XPath function at (777, 259) on xpath=//button[text()="Open Window"]
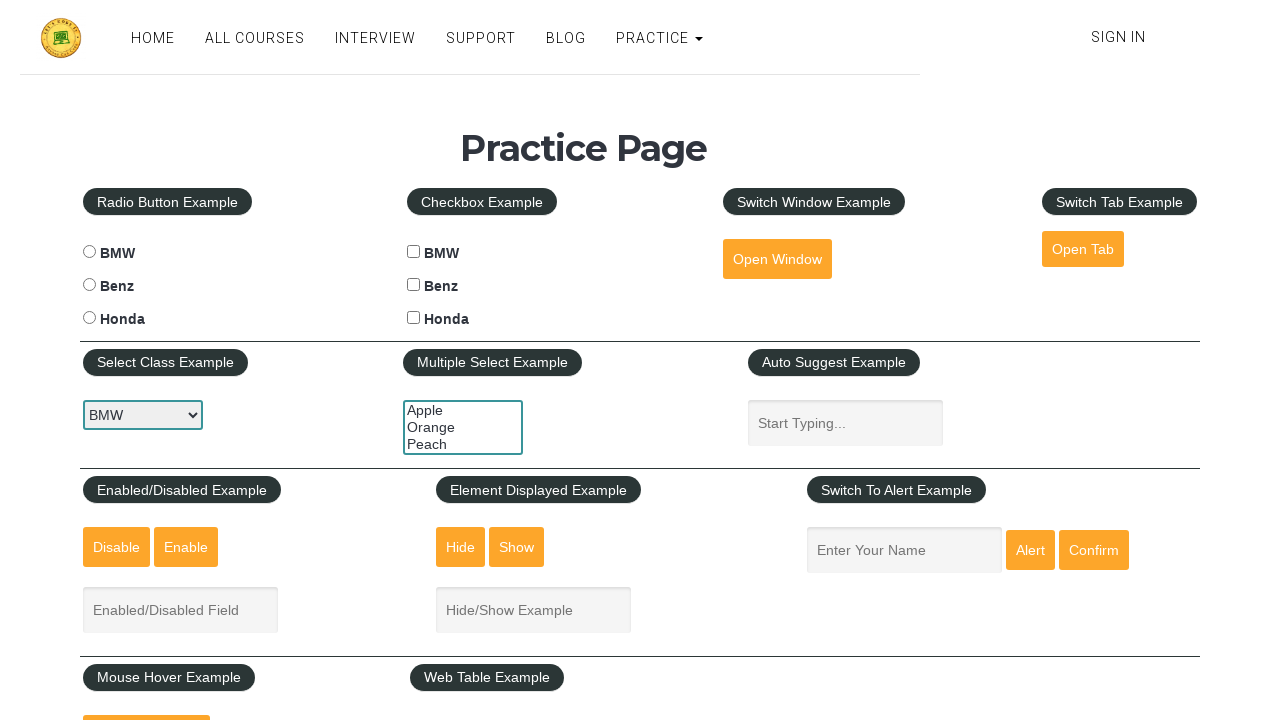

Clicked button with partial text match using contains() XPath function at (777, 259) on xpath=//button[contains(text(),"Window")]
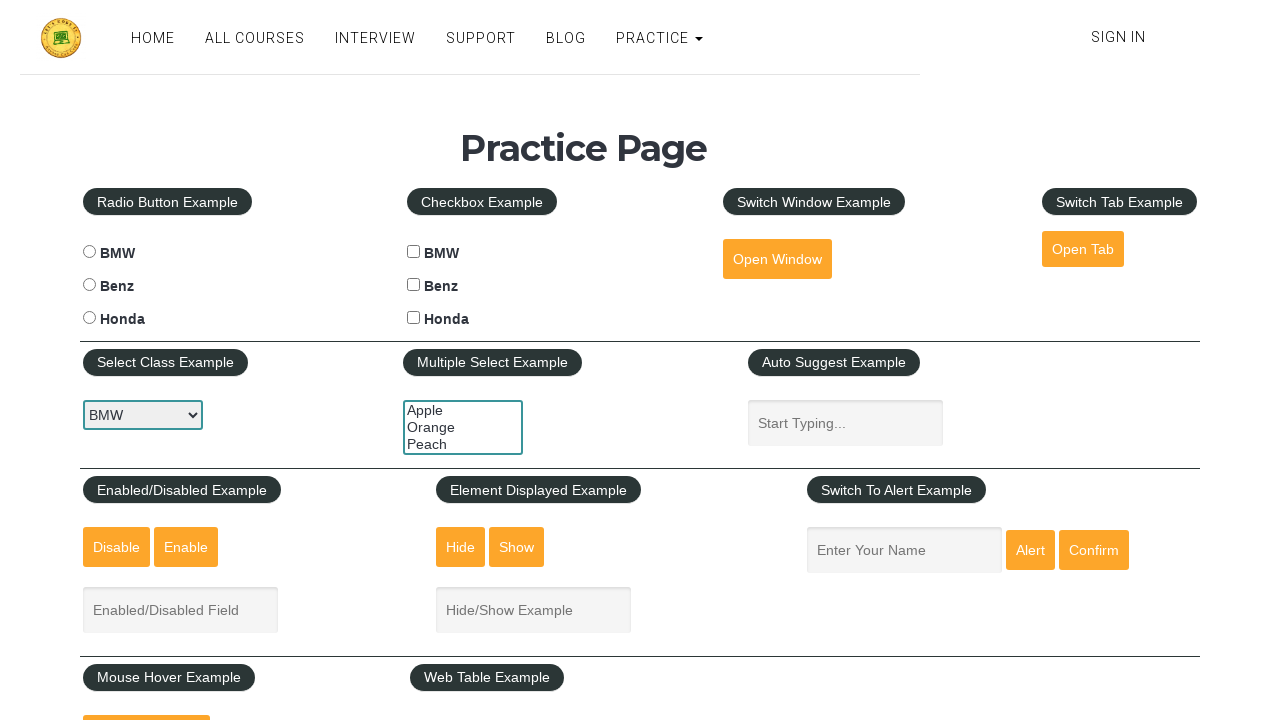

Clicked link with id attribute matching starts-with() XPath function at (1083, 249) on xpath=//a[starts-with(@id, "open")]
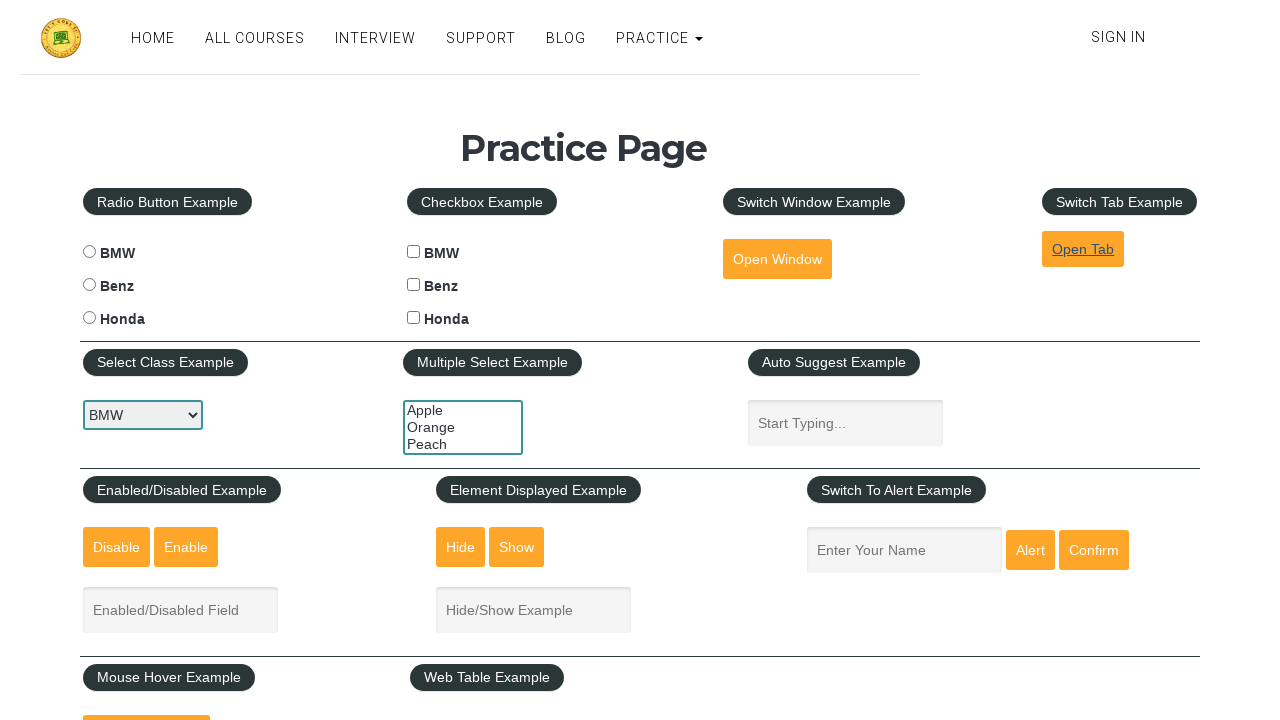

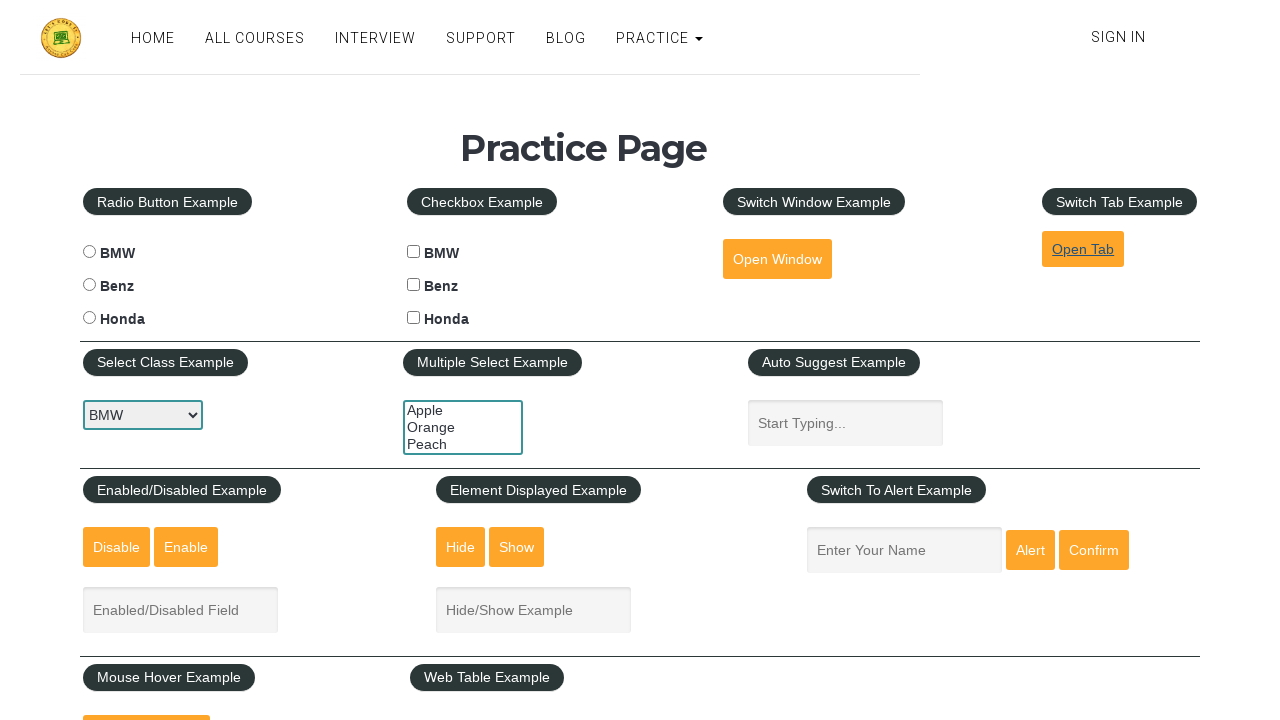